Tests a form submission that requires reading a hidden attribute value from an element, calculating a mathematical result based on that value, filling in the answer, checking required checkboxes, and submitting the form.

Starting URL: http://suninjuly.github.io/get_attribute.html

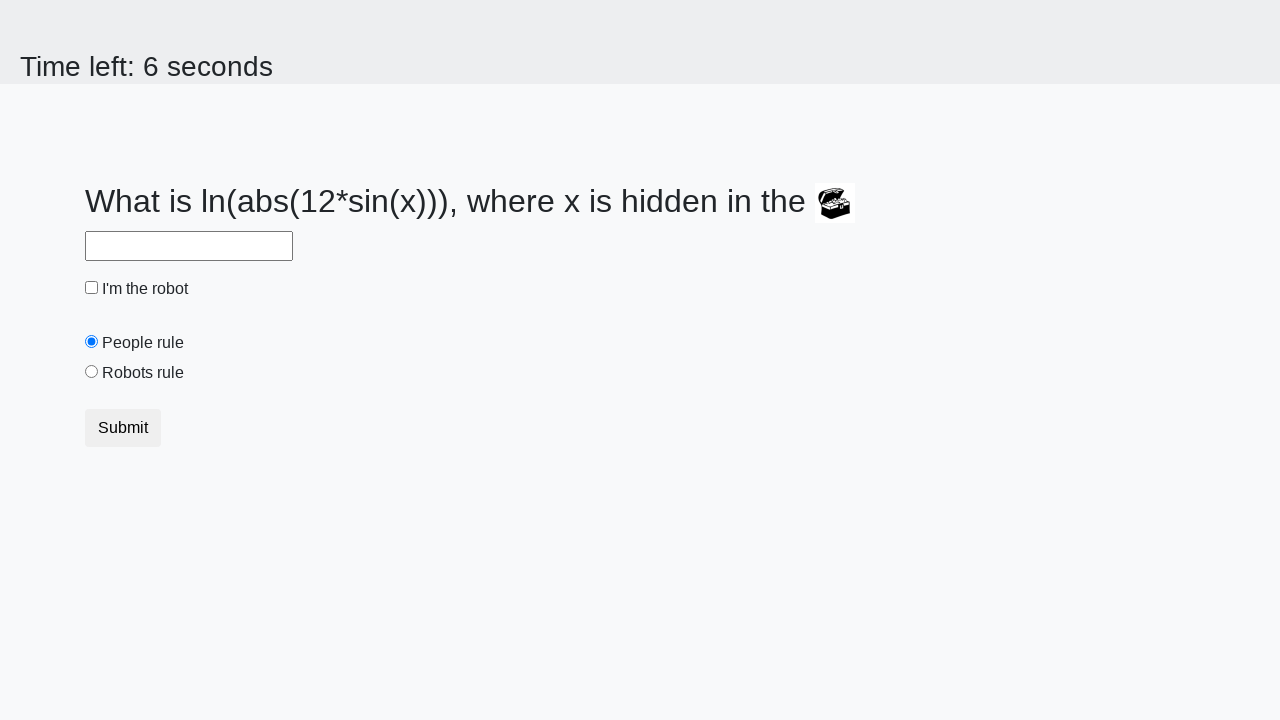

Retrieved 'valuex' attribute from treasure element
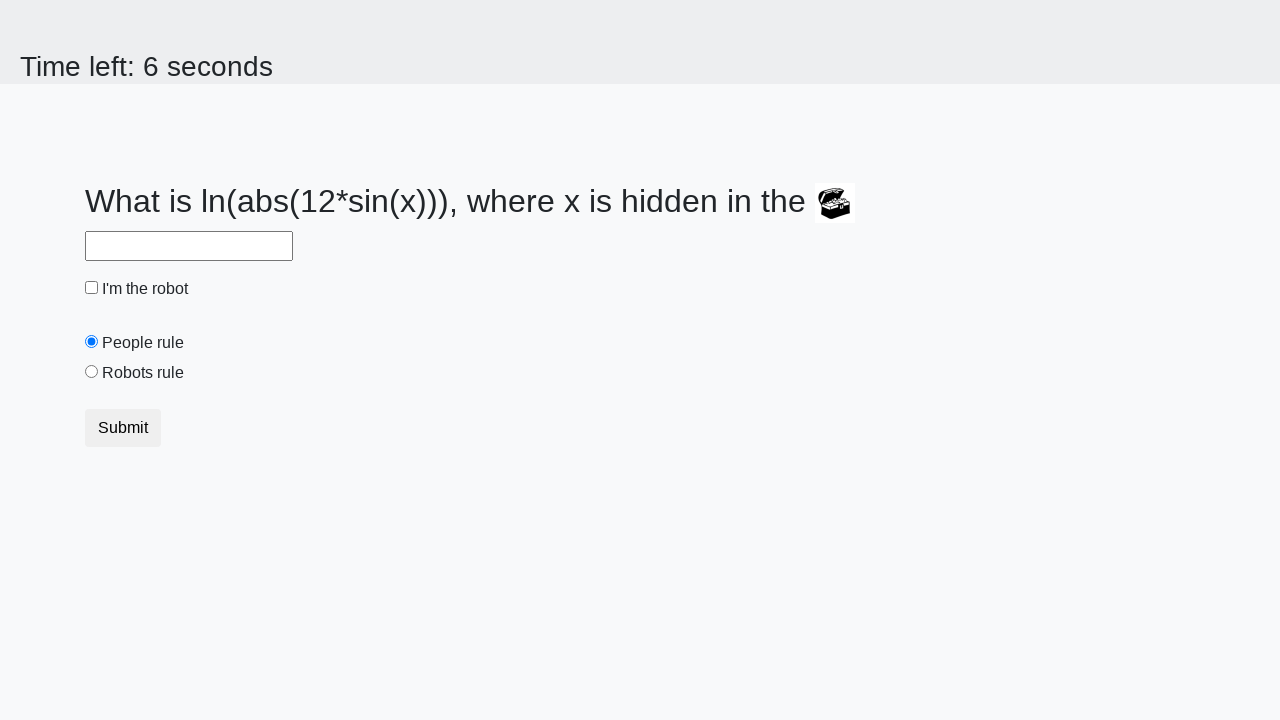

Calculated mathematical result based on attribute value: 1.902923400379627
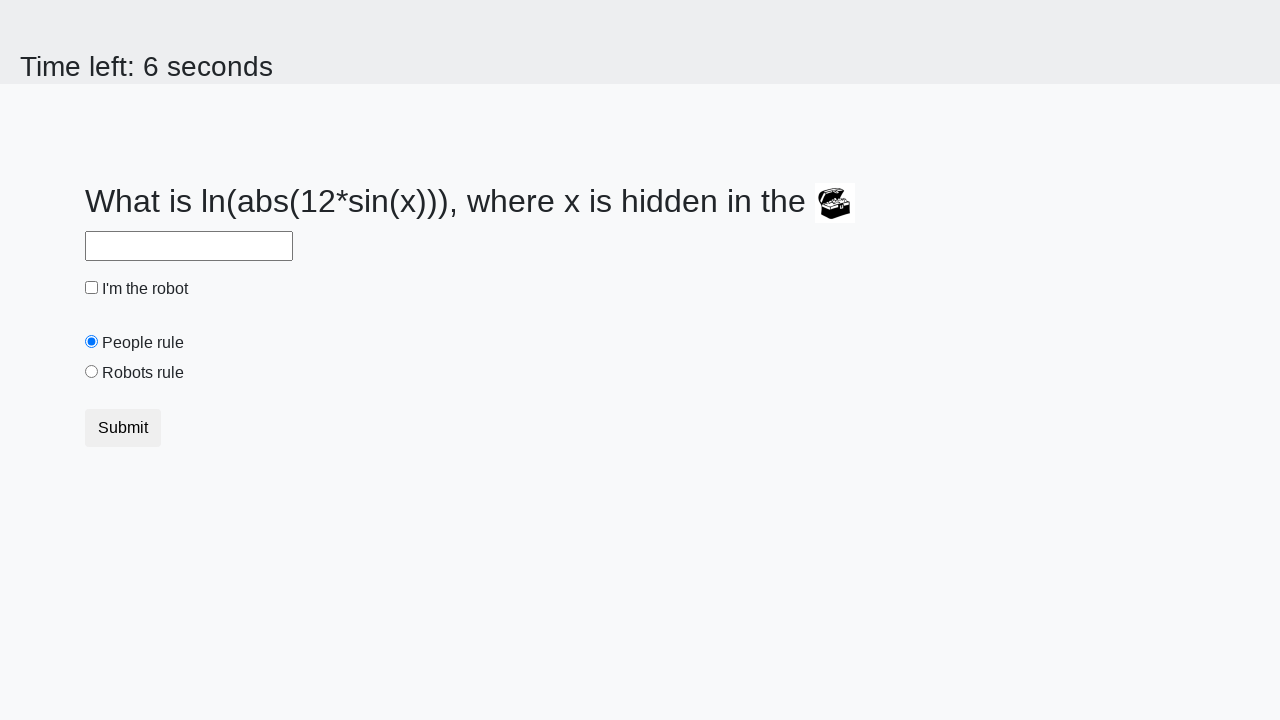

Filled answer field with calculated value on #answer
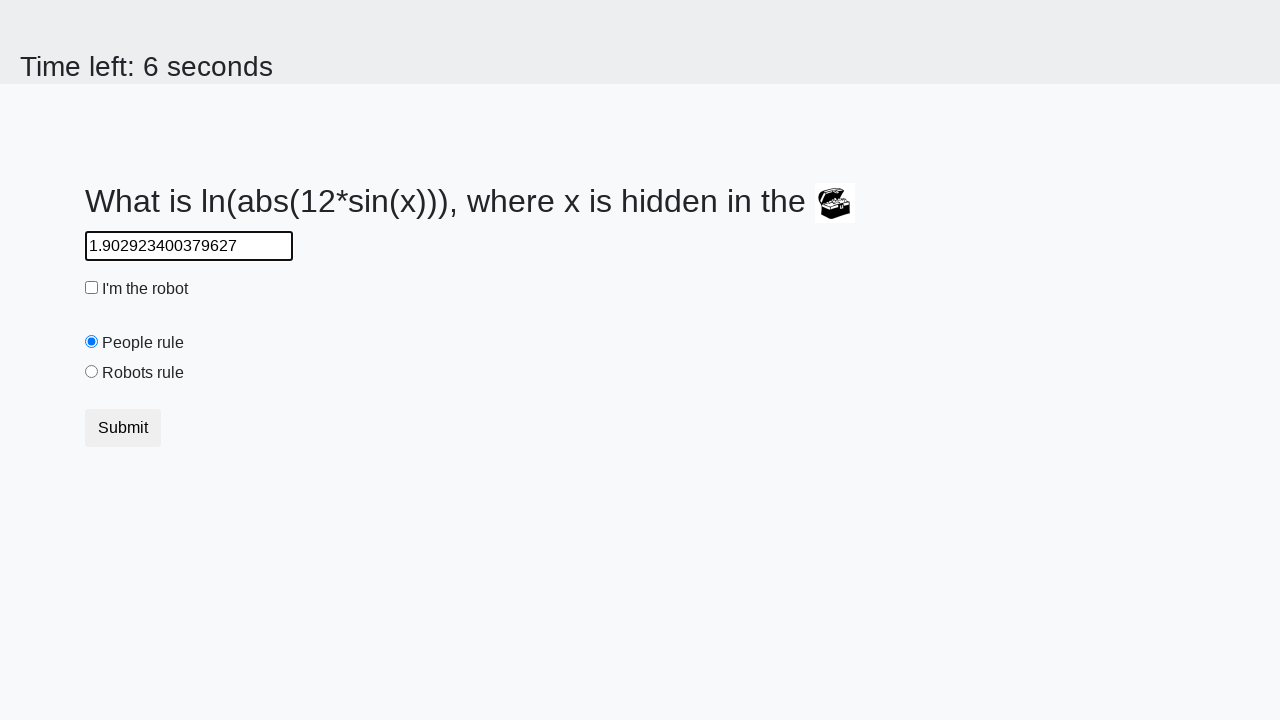

Checked the robot checkbox at (92, 288) on #robotCheckbox
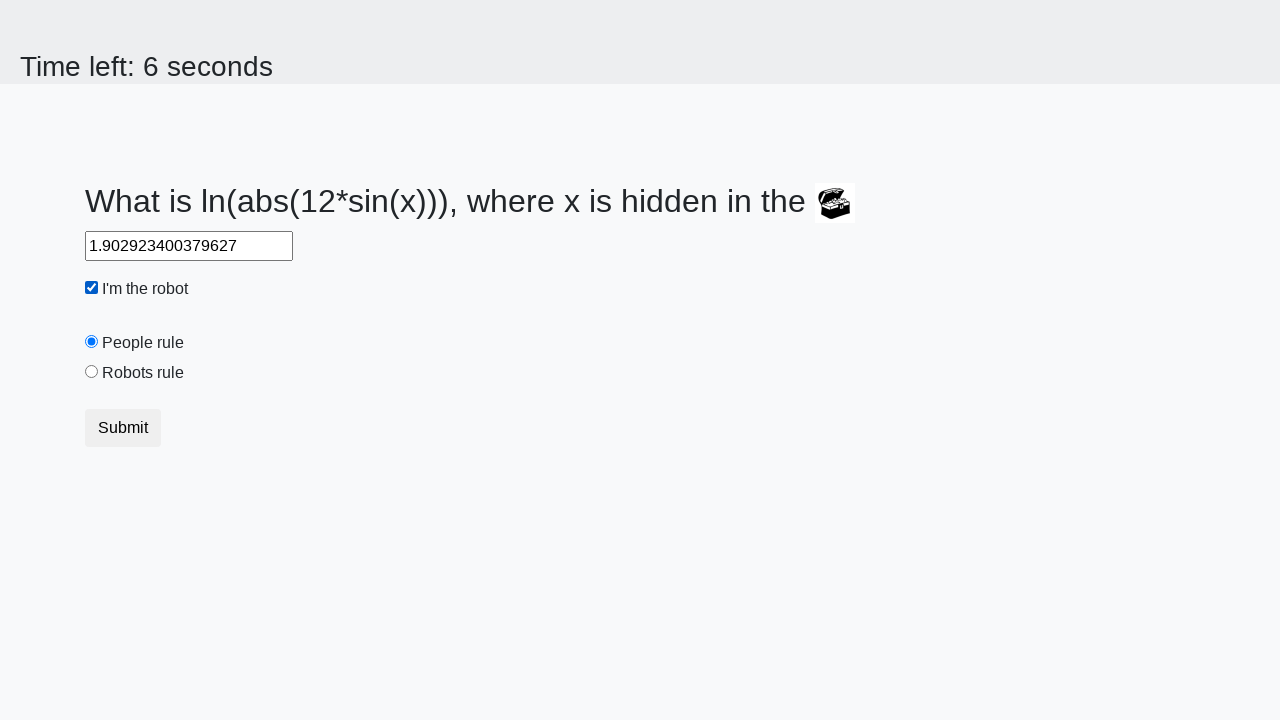

Checked the robots rule checkbox at (92, 372) on #robotsRule
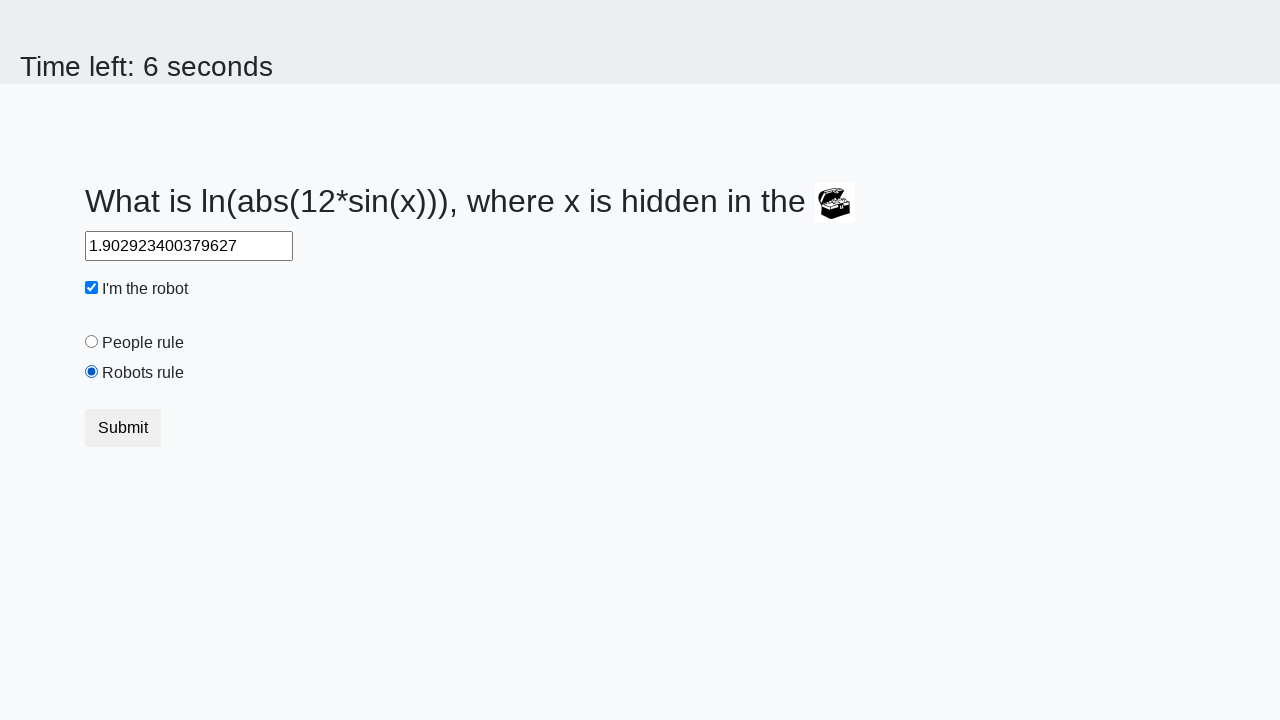

Clicked the submit button to submit form at (123, 428) on button.btn
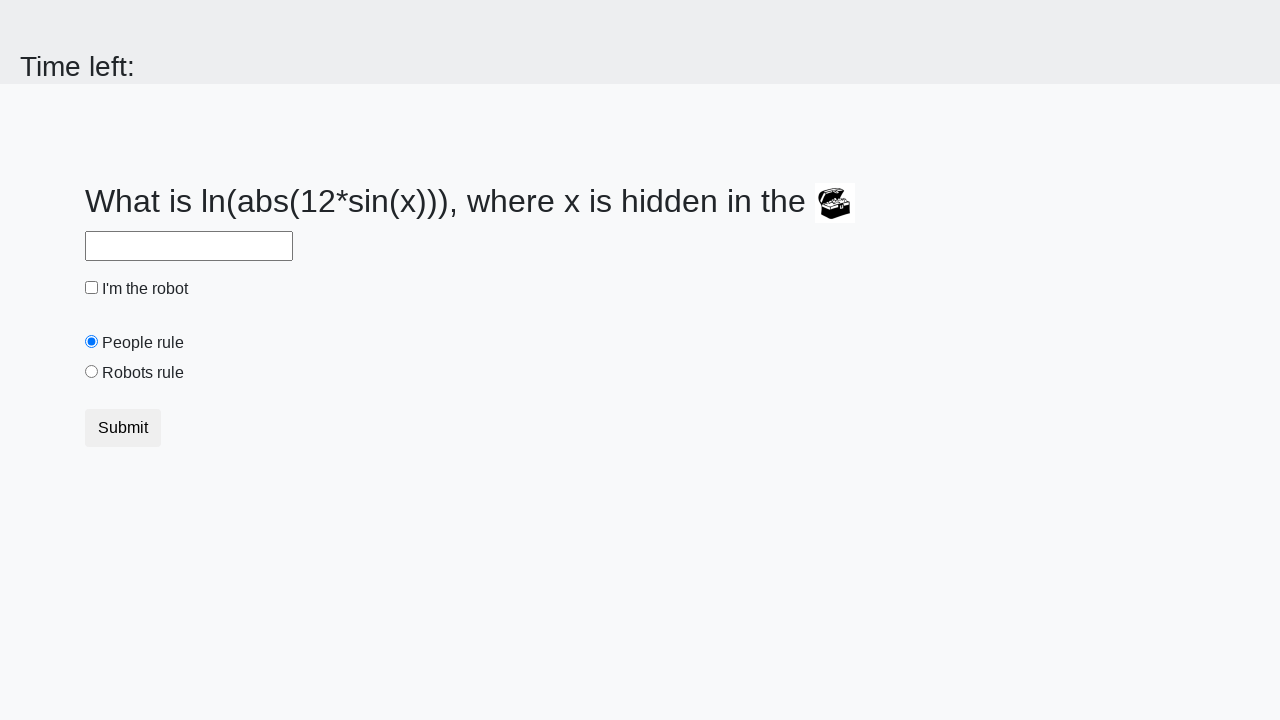

Waited for page response after form submission
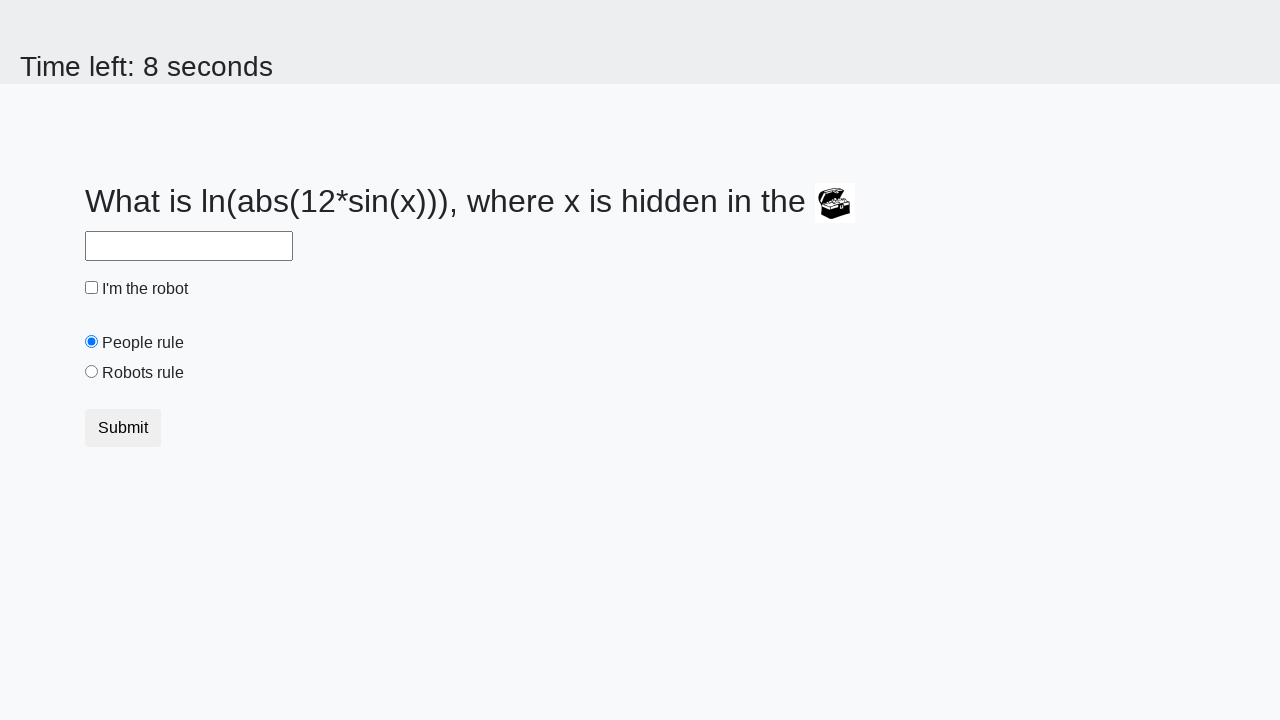

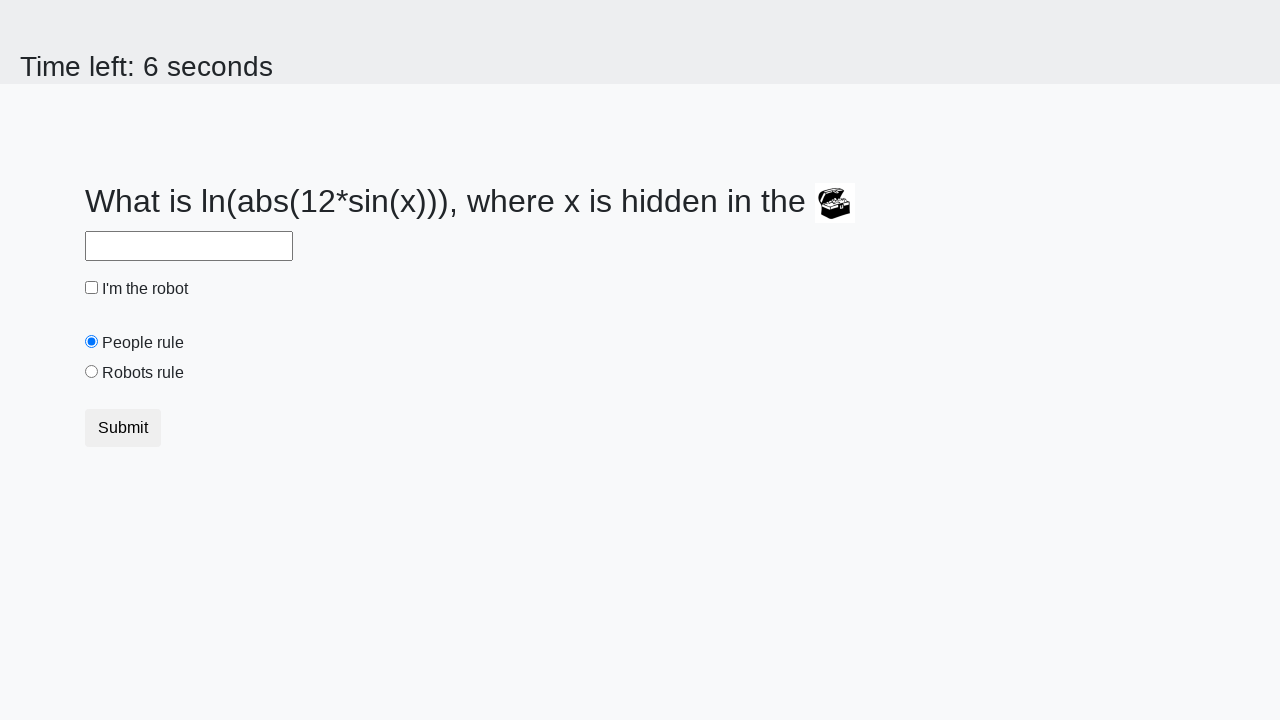